Tests static dropdown functionality by selecting options from a currency dropdown using both index and visible text selection methods

Starting URL: https://rahulshettyacademy.com/dropdownsPractise/

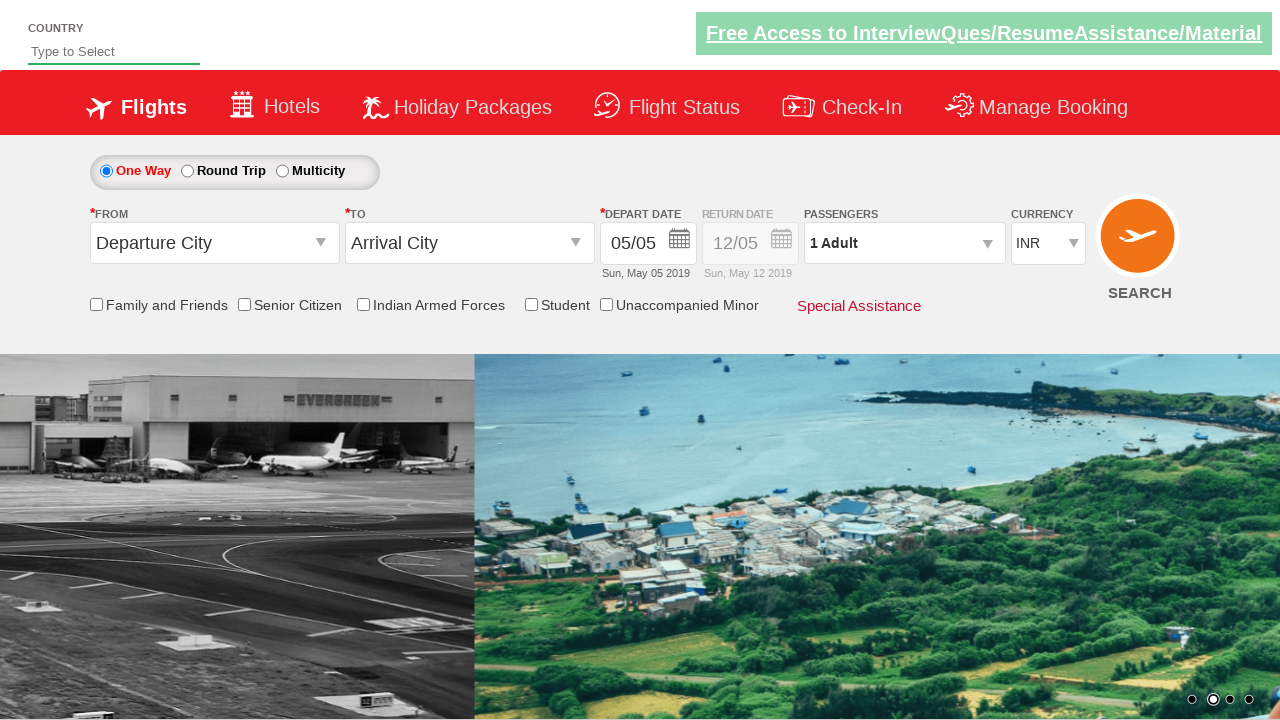

Selected currency dropdown option at index 3 on #ctl00_mainContent_DropDownListCurrency
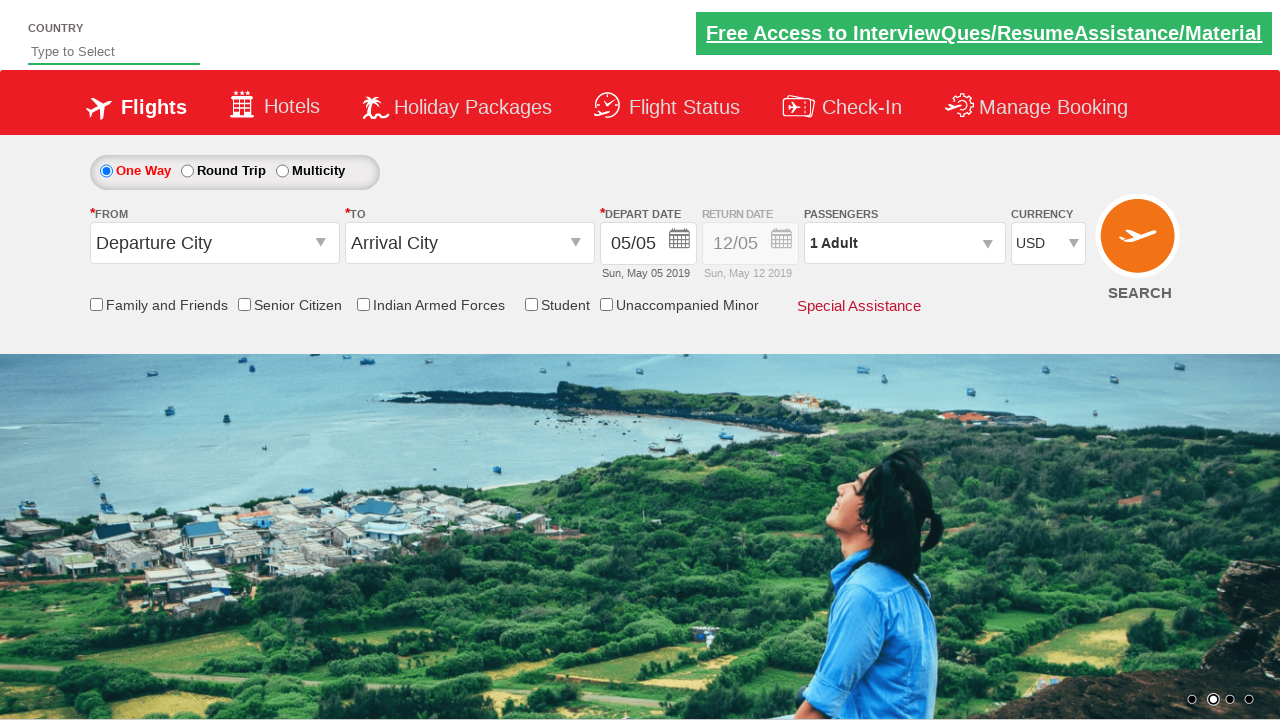

Selected AED option from currency dropdown by visible text on #ctl00_mainContent_DropDownListCurrency
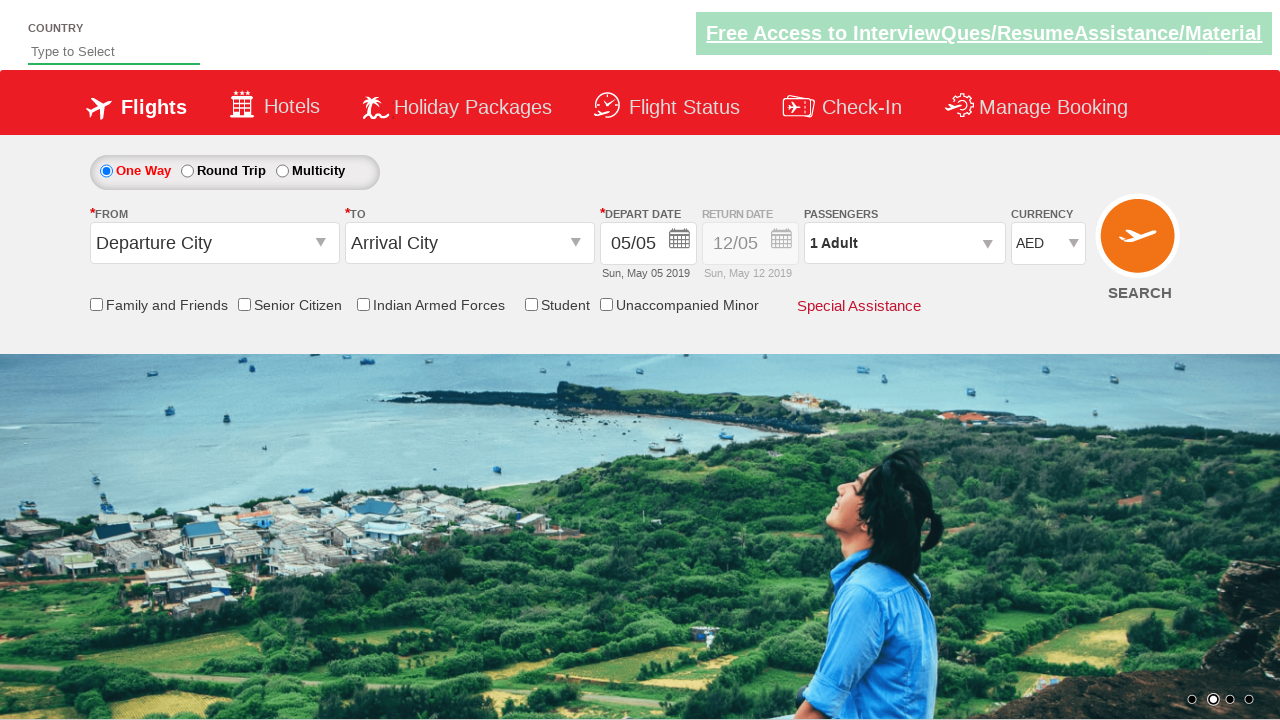

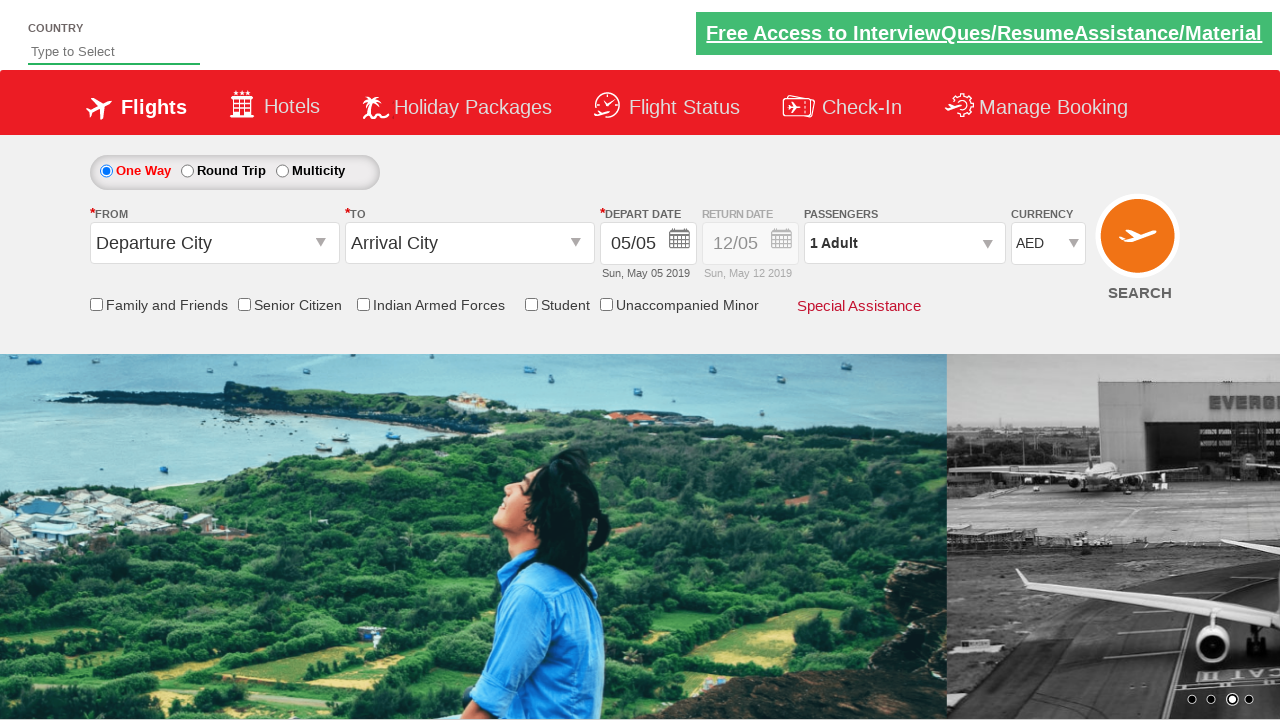